Validates the new user registration page by verifying page title, URL, and navigating to the registration form

Starting URL: https://portal.cms.gov/portal/

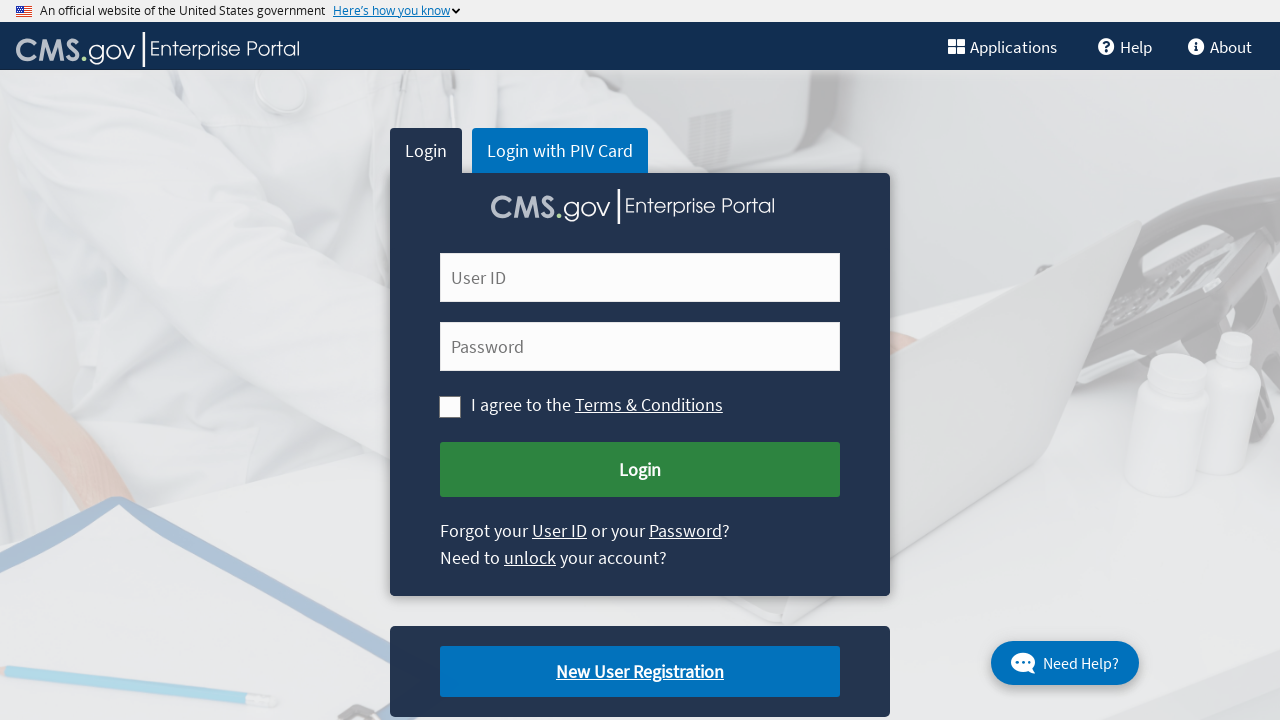

Clicked the New User Registration button at (640, 672) on a.cms-newuser-reg
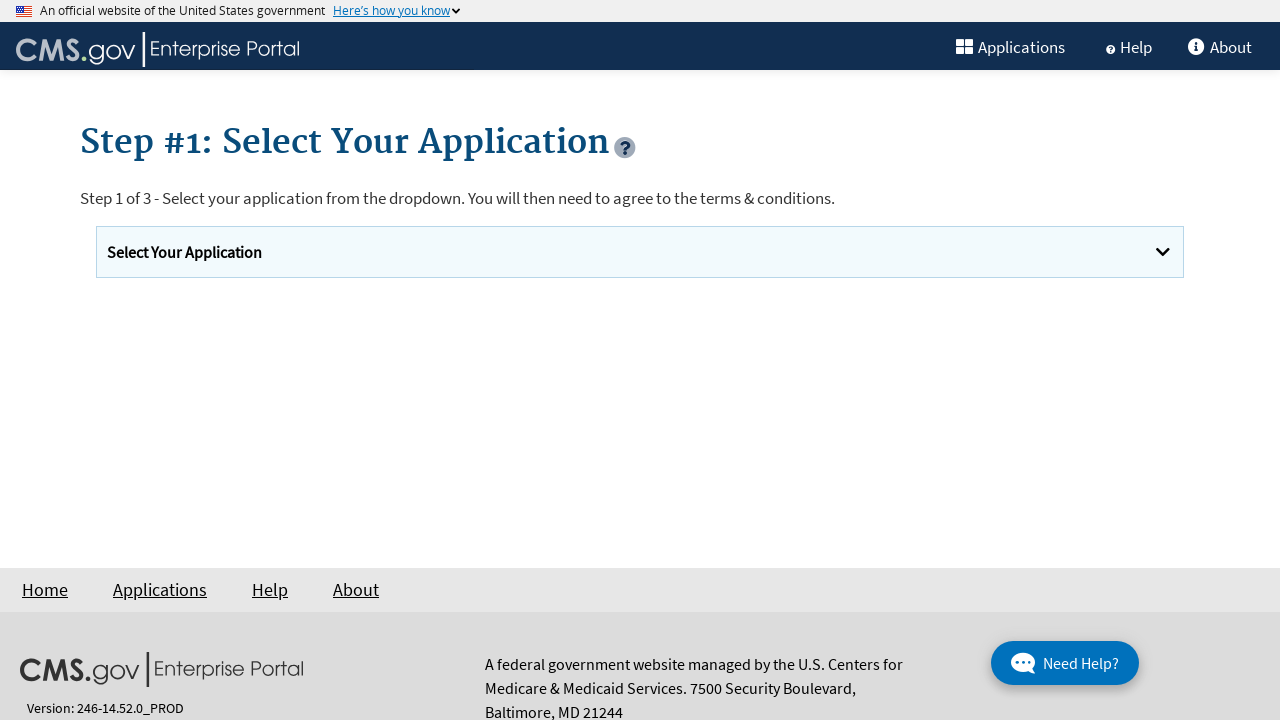

Navigated to new user registration page at https://portal.cms.gov/portal/newuserregistration
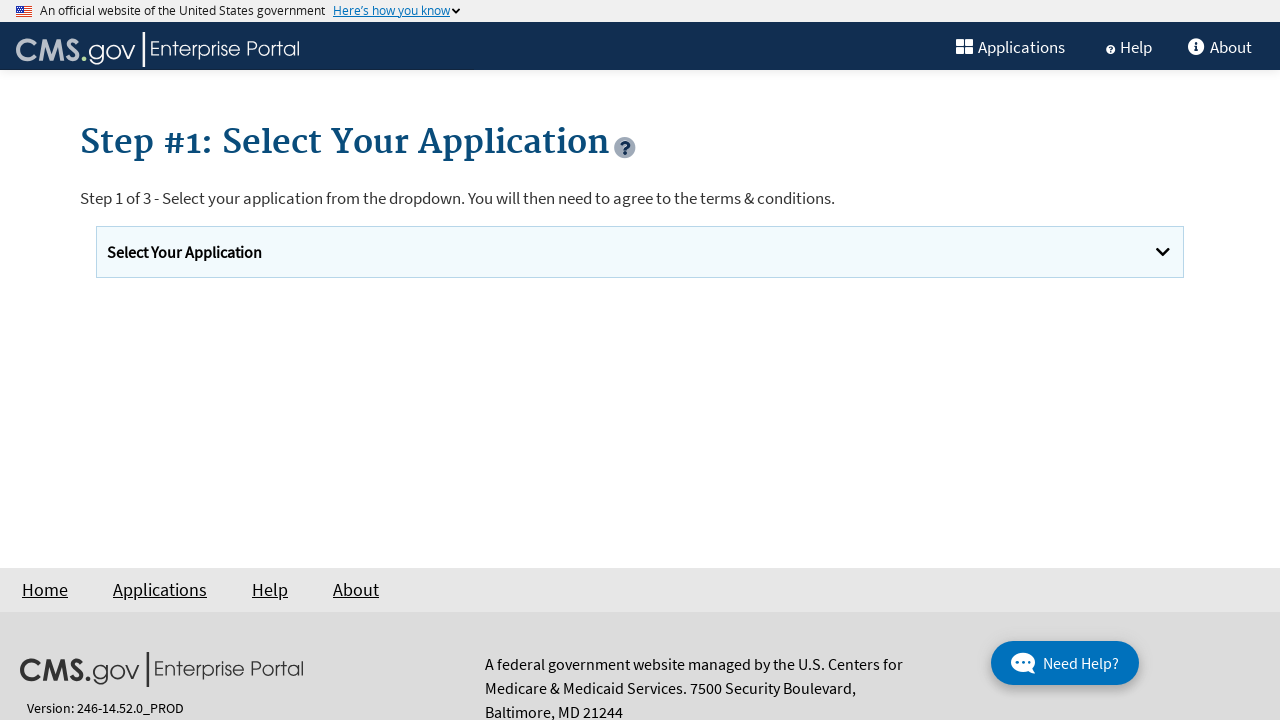

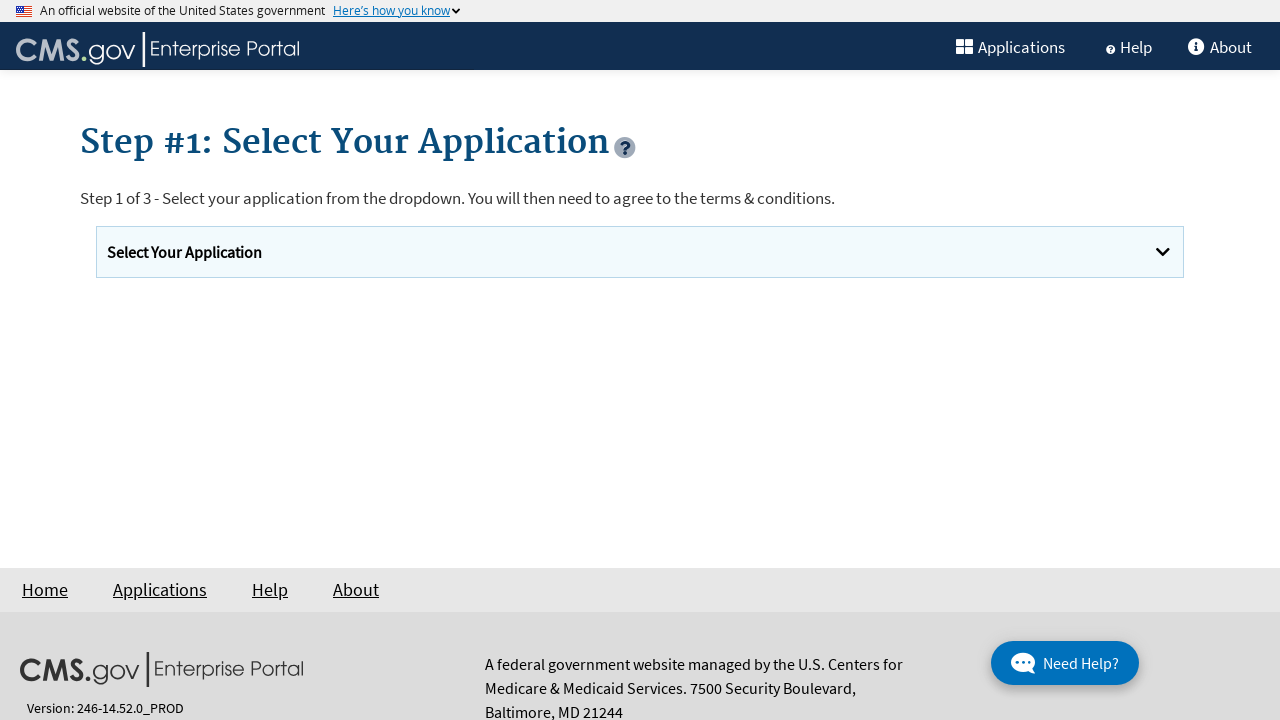